Tests product search functionality on ShopClues wholesale page by searching for "mobiles" and clicking on the first product result.

Starting URL: https://www.shopclues.com/wholesale.html

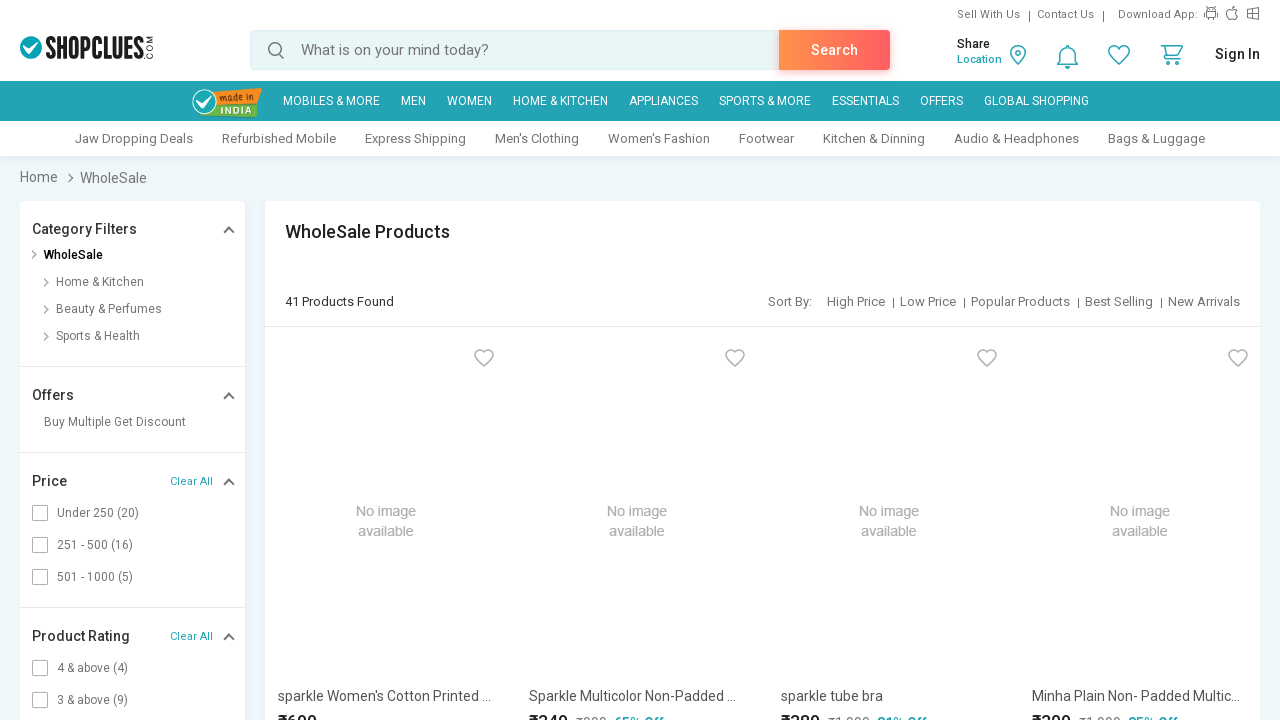

Waited for search input field to load
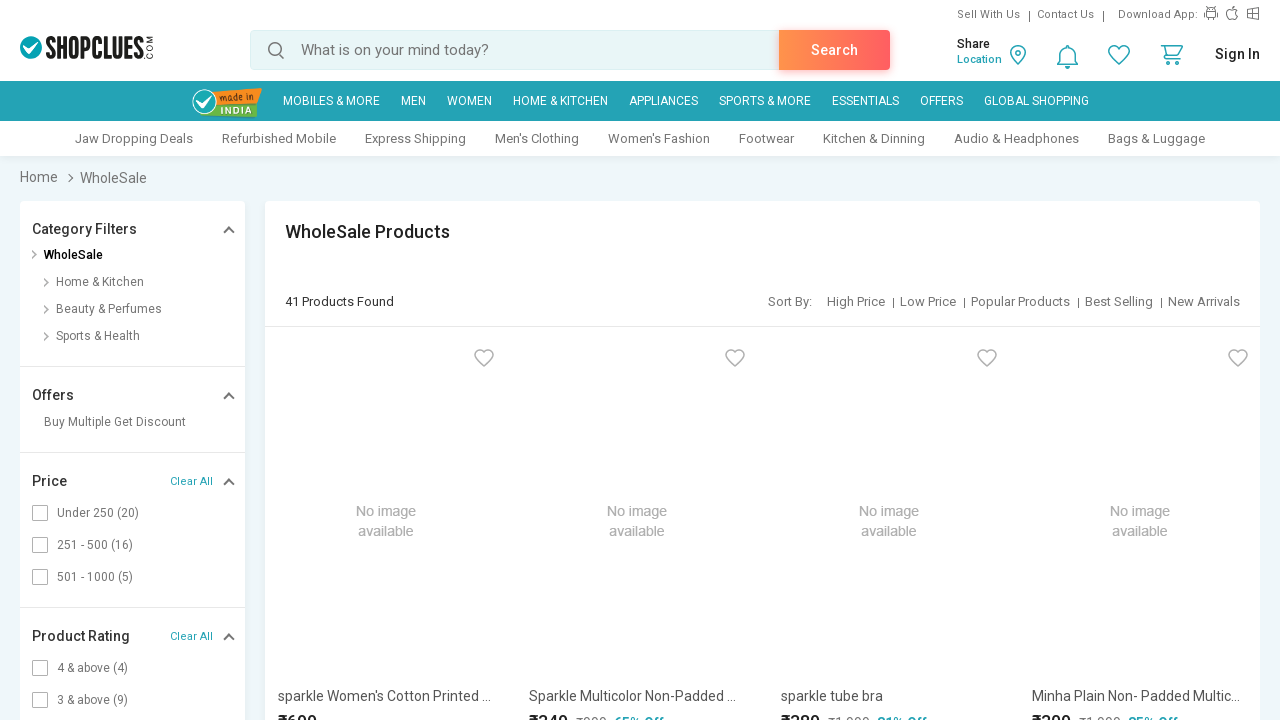

Entered 'mobiles' in search field on input[id*='autocomplete']
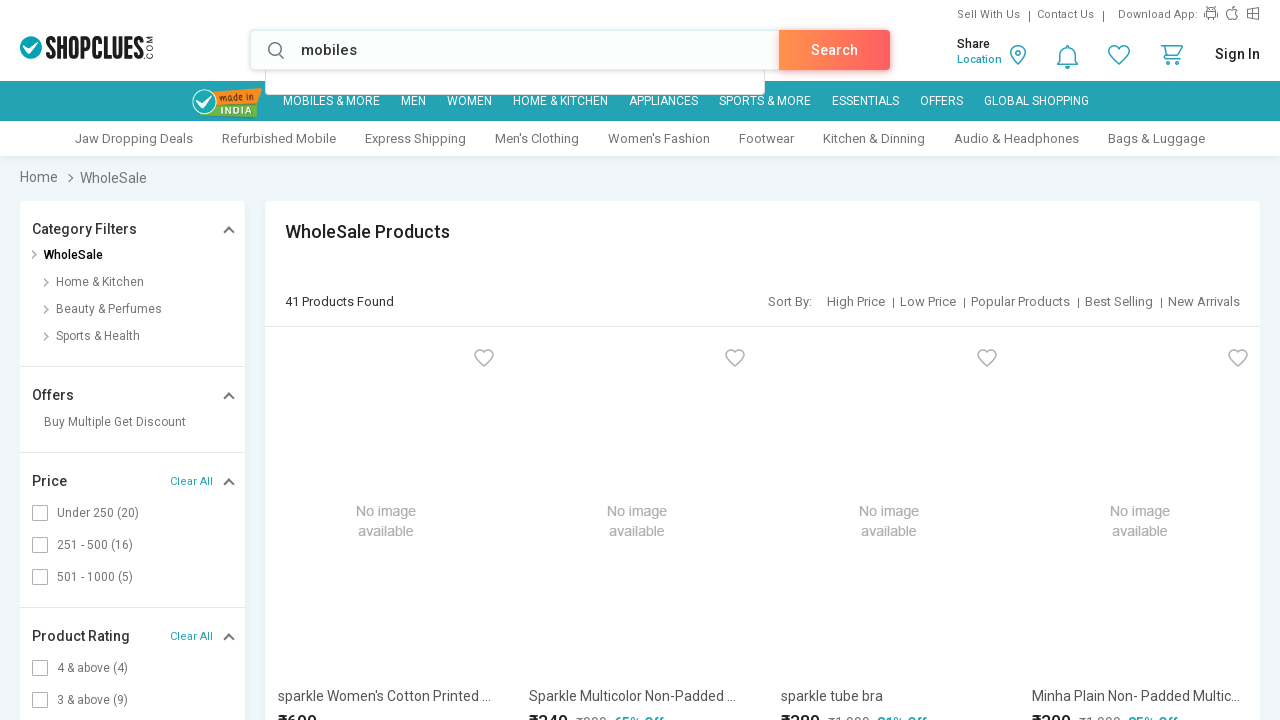

Clicked search button at (834, 50) on a.srch_action.btn.orange
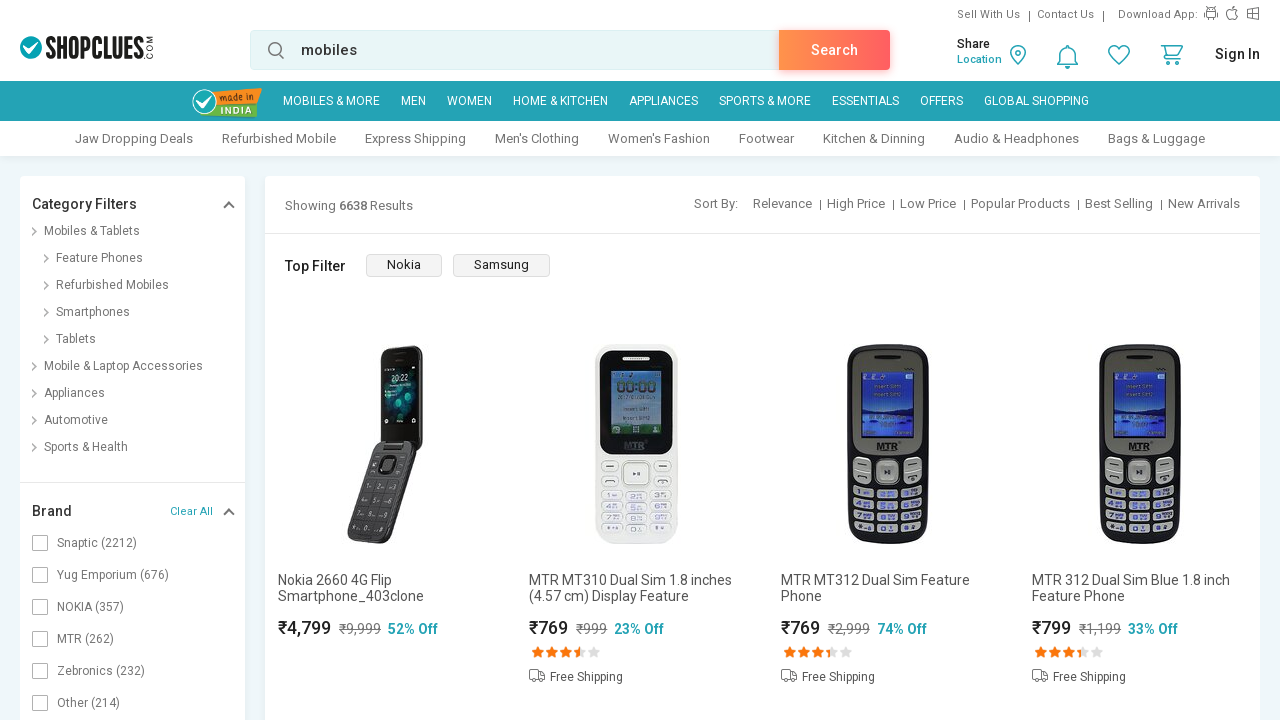

Search results loaded
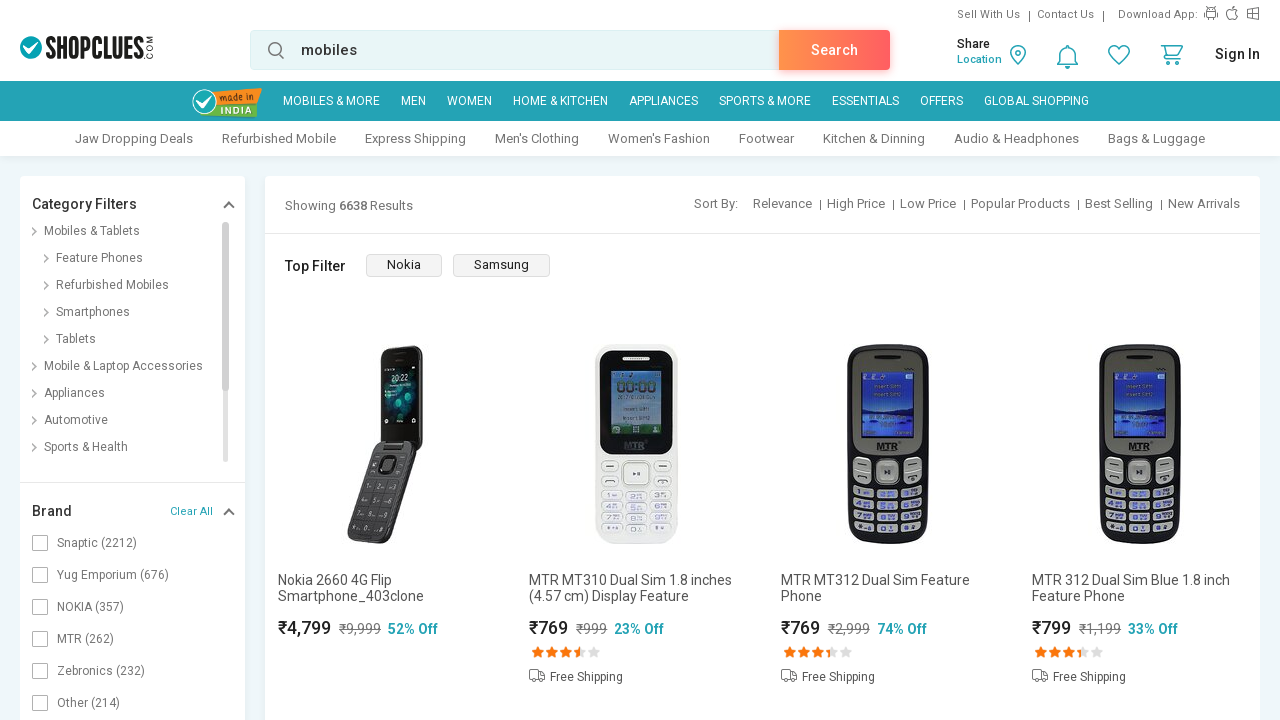

Clicked on first product in search results at (385, 444) on (//img[contains(@onclick,'homePageTracking(this);')])[1]
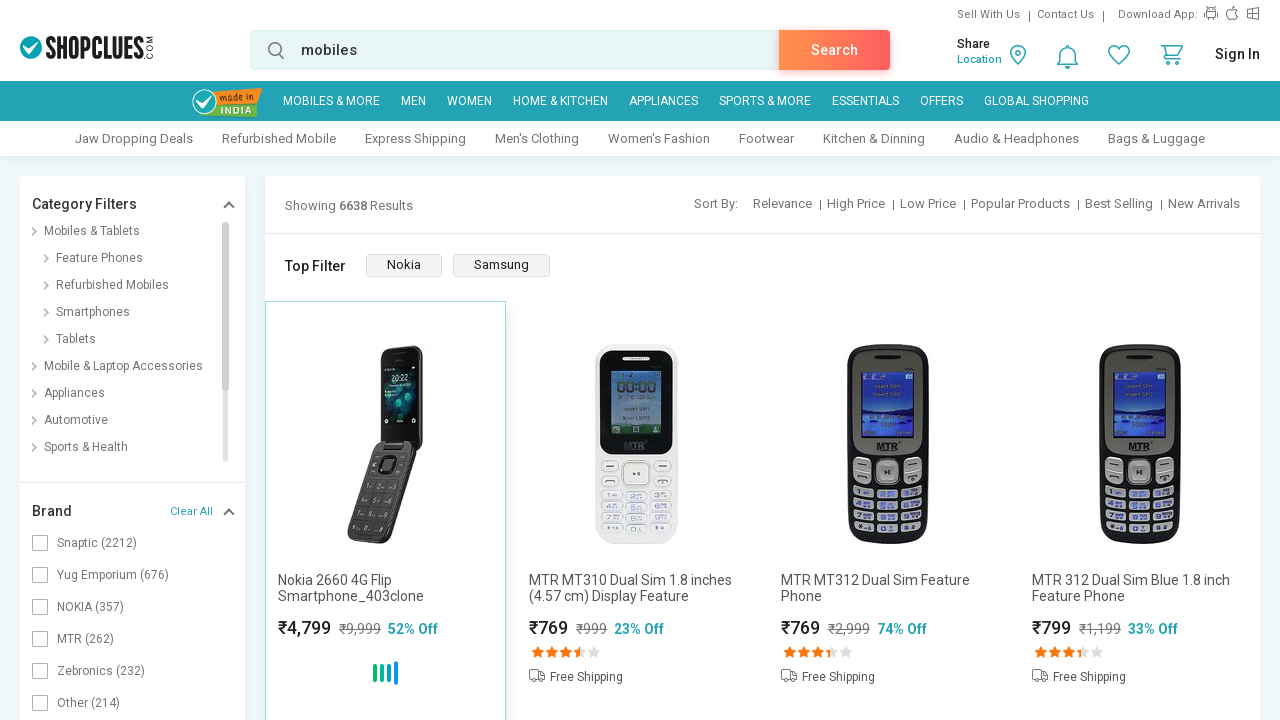

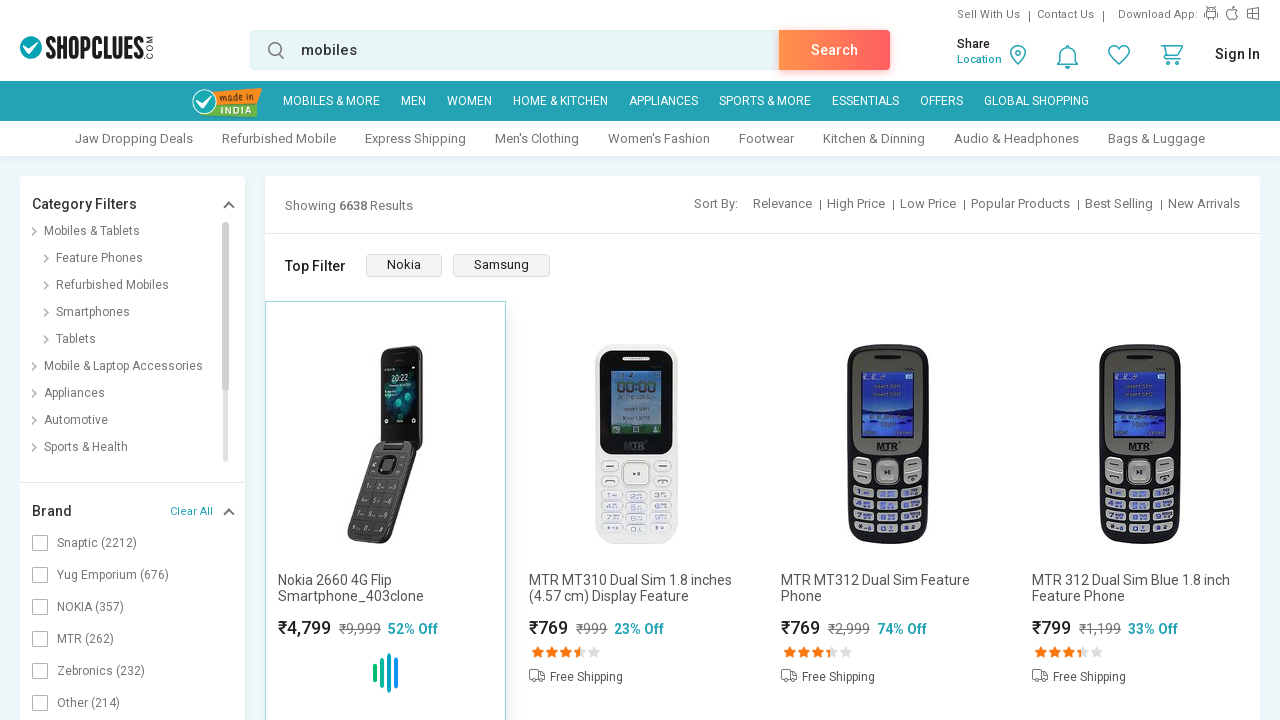